Tests GitHub's advanced search form by filling in search term, repository owner, date filter, and language selection, then submitting the form and waiting for results to load.

Starting URL: https://github.com/search/advanced

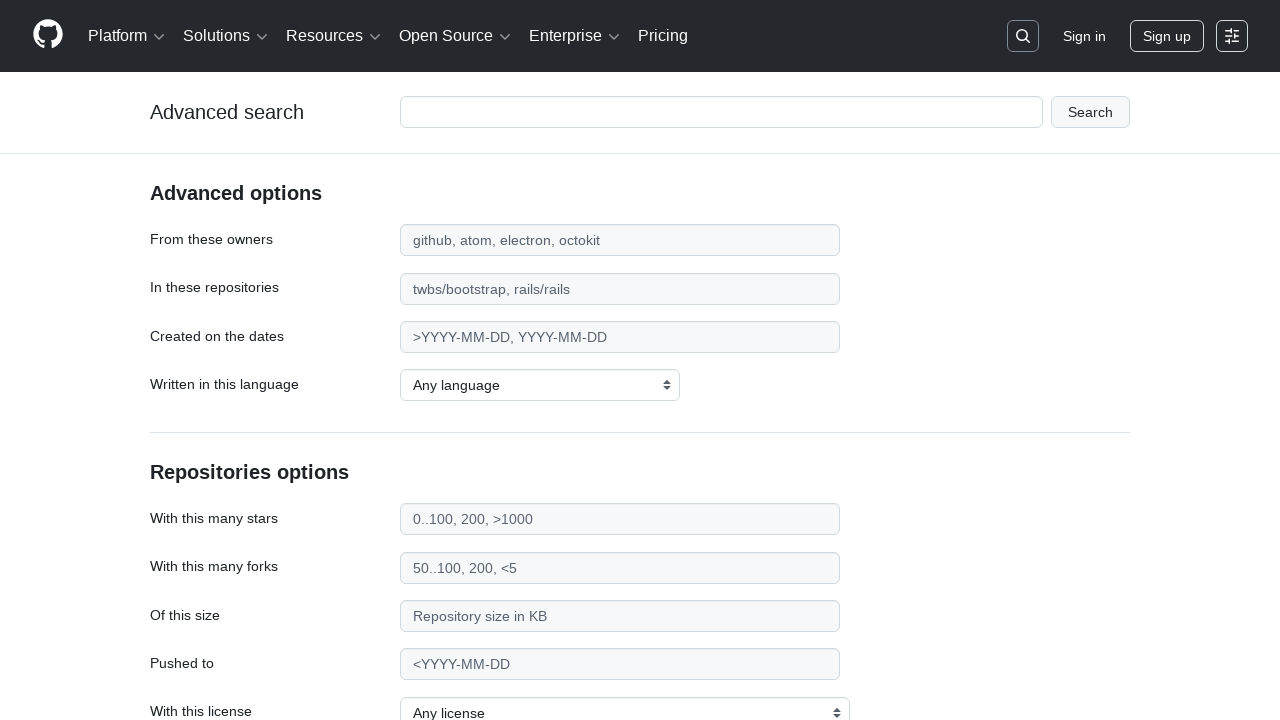

Filled search term field with 'web-scraping' on #adv_code_search input.js-advanced-search-input
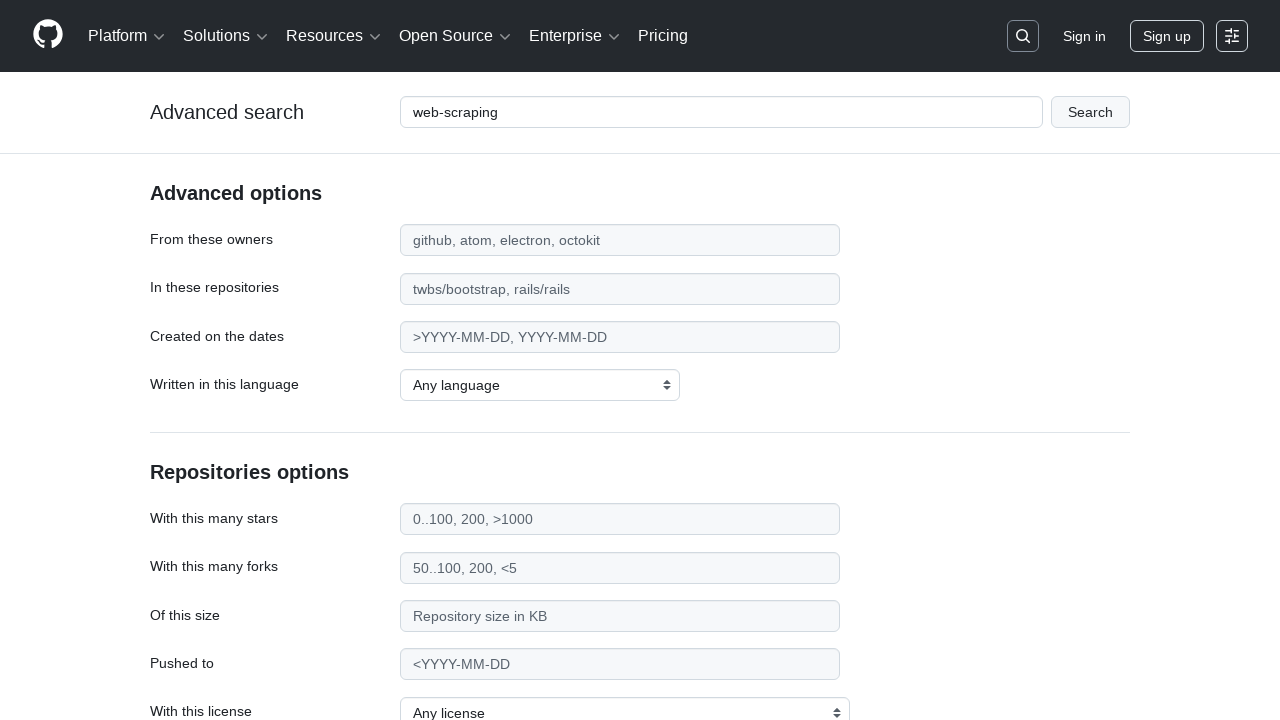

Filled repository owner field with 'microsoft' on #search_from
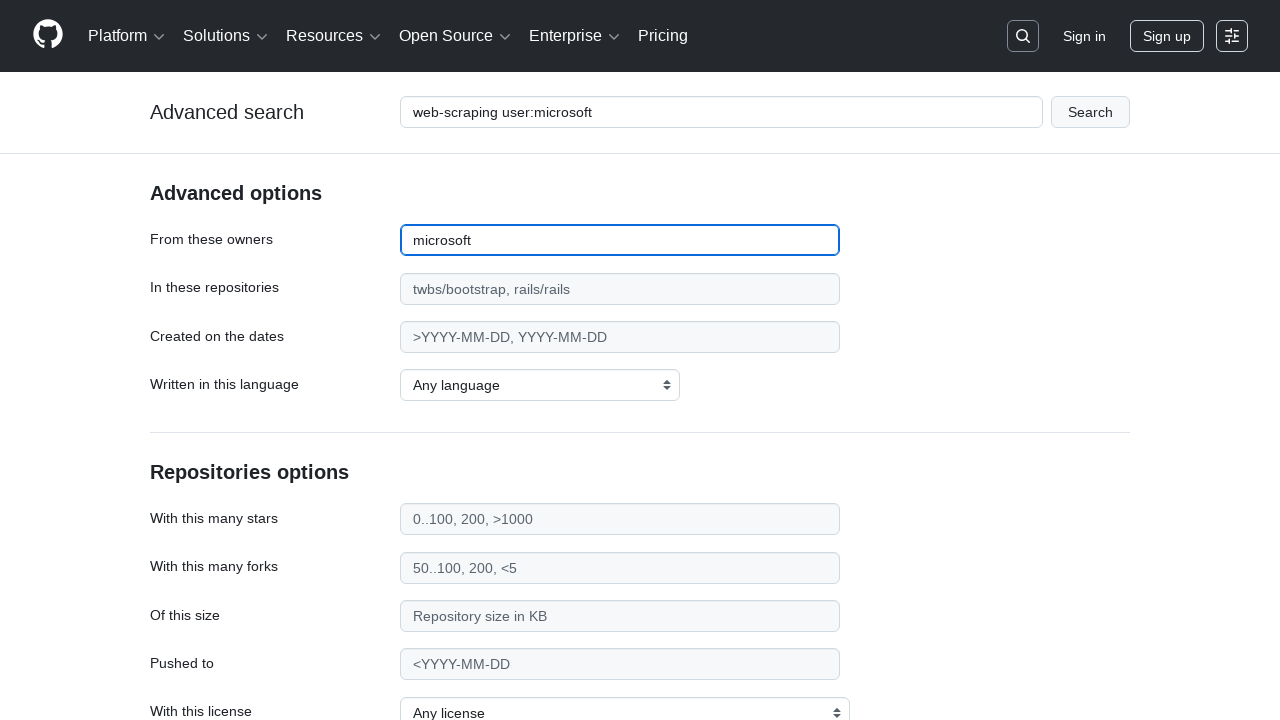

Filled date filter field with '>2020' on #search_date
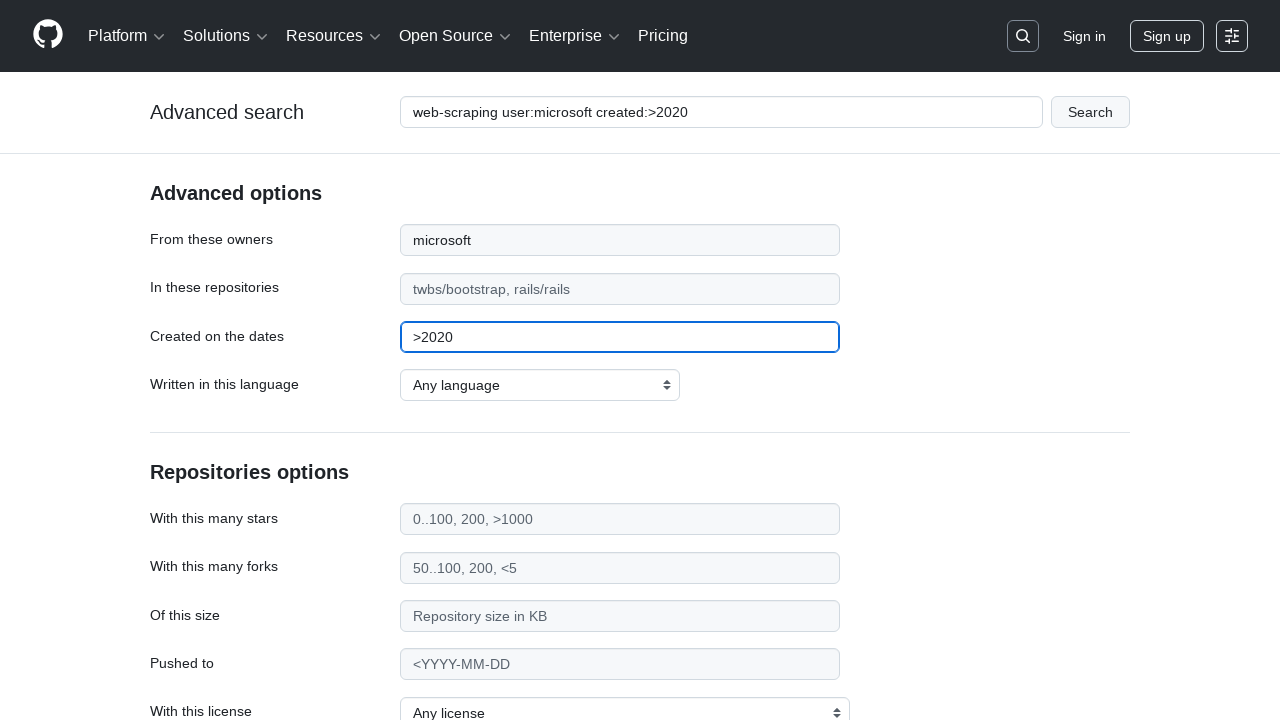

Selected 'JavaScript' as the programming language on select#search_language
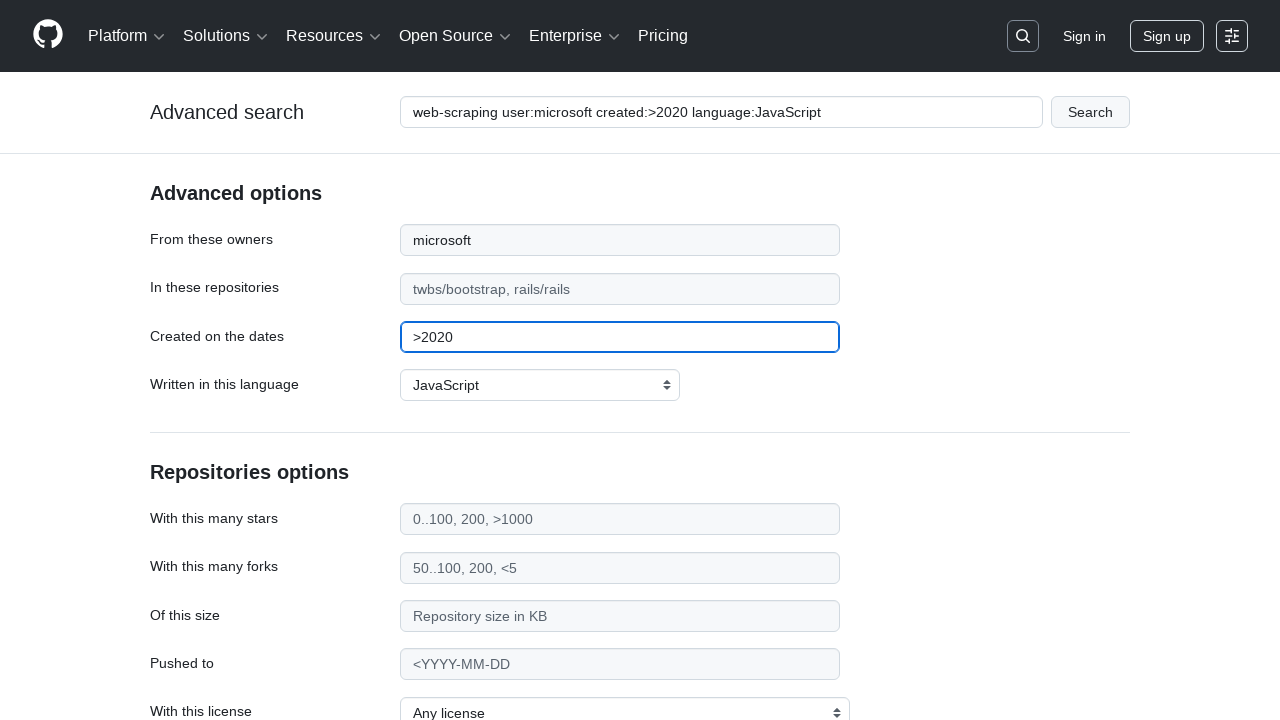

Clicked submit button to execute advanced search at (1090, 112) on #adv_code_search button[type="submit"]
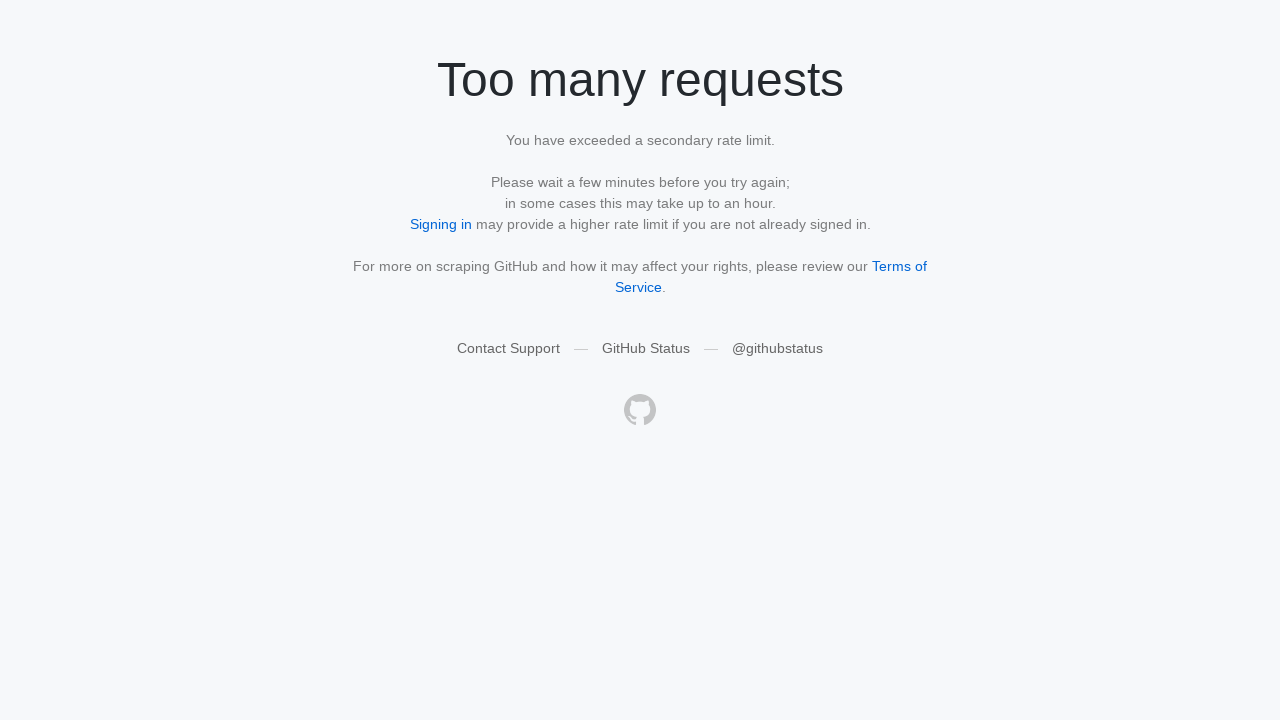

Search results loaded and network idle
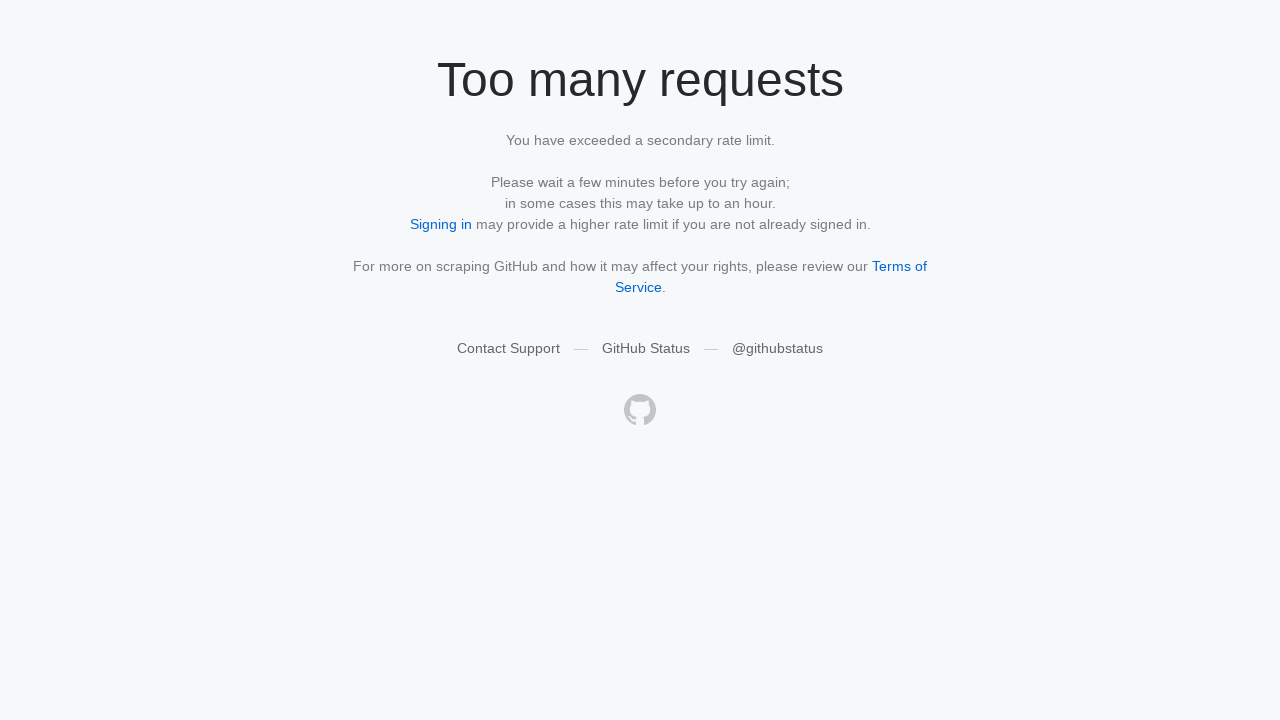

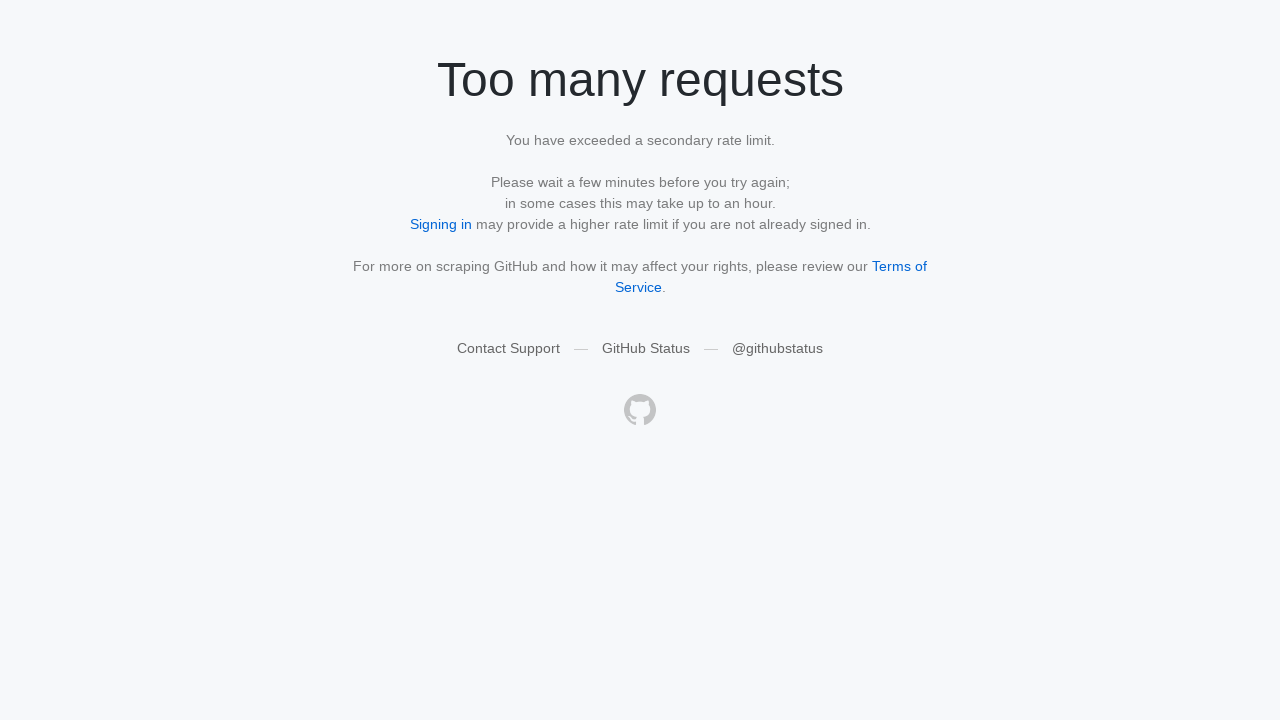